Tests dismissing a JavaScript confirm dialog and verifying the result

Starting URL: https://the-internet.herokuapp.com/javascript_alerts

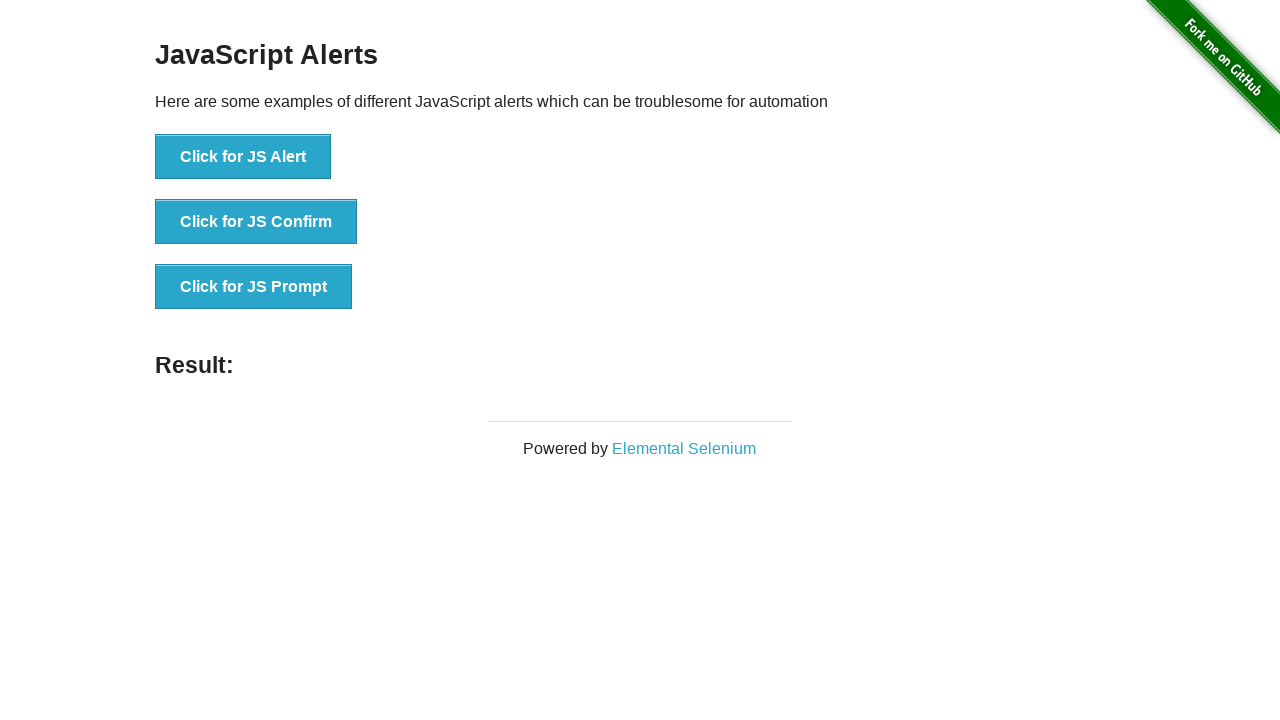

Set up dialog handler to dismiss confirm dialog
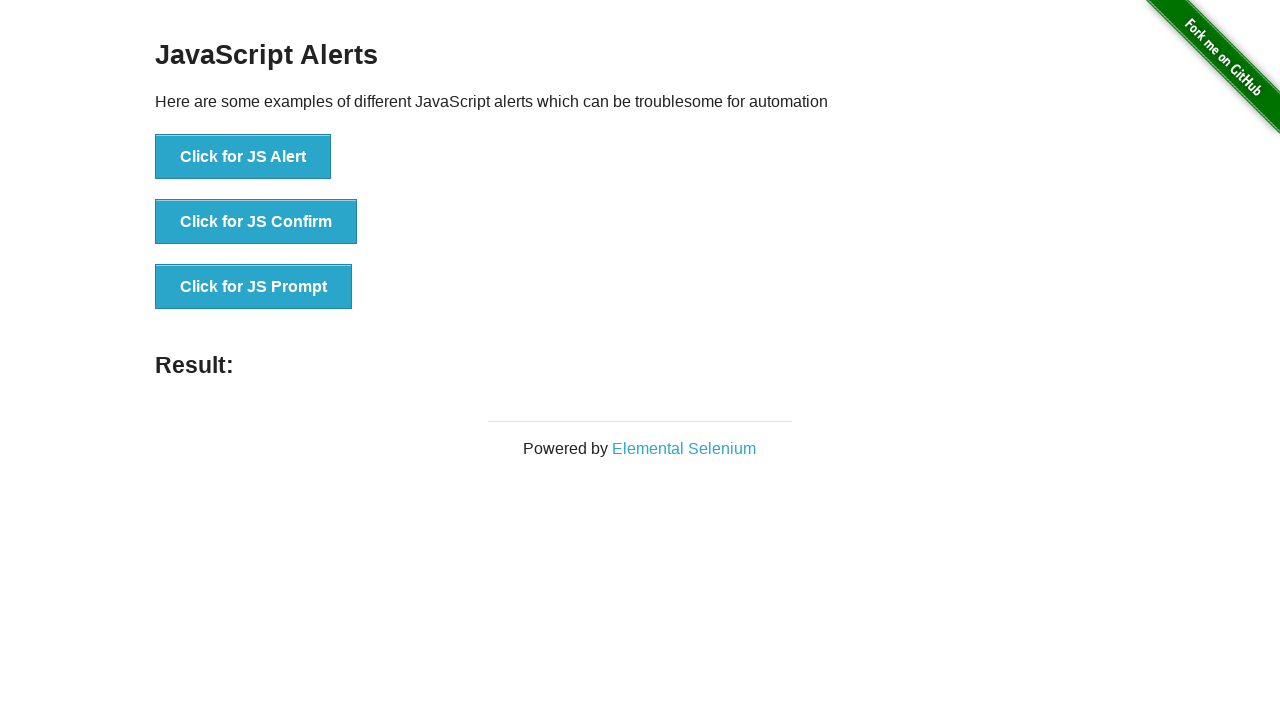

Clicked button to trigger JavaScript confirm dialog at (256, 222) on xpath=//*[@onclick='jsConfirm()']
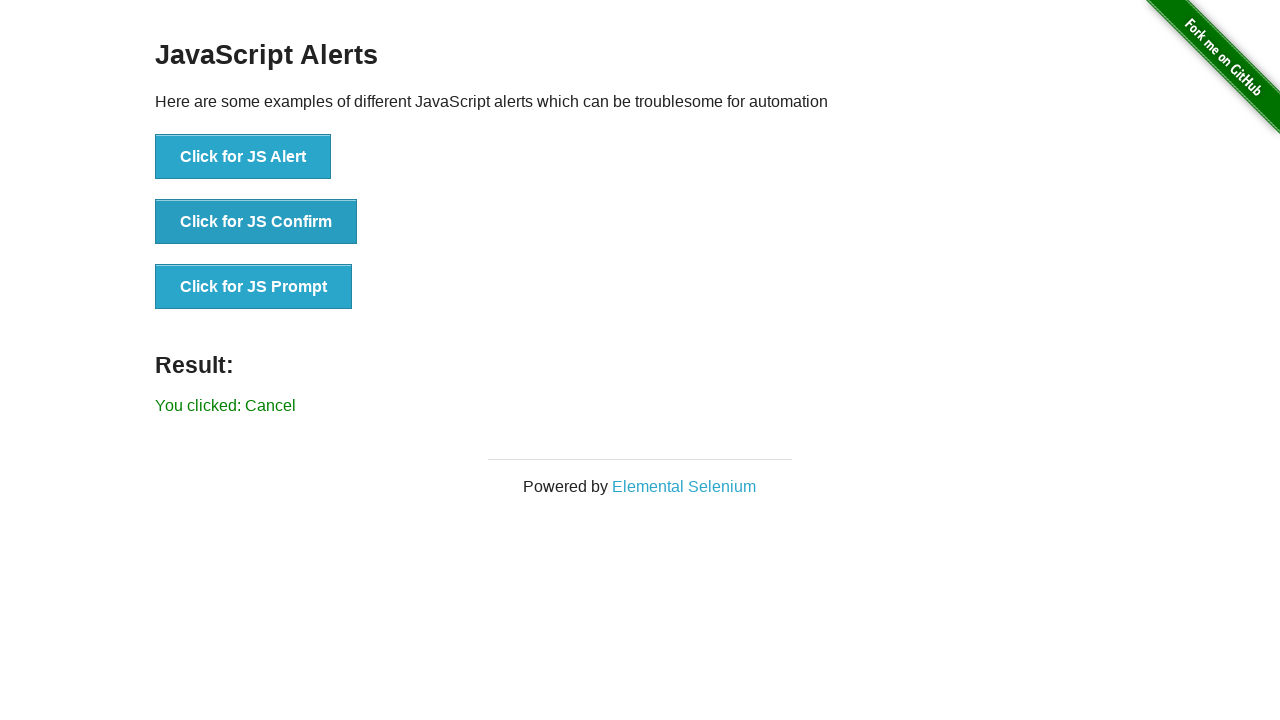

Located result element
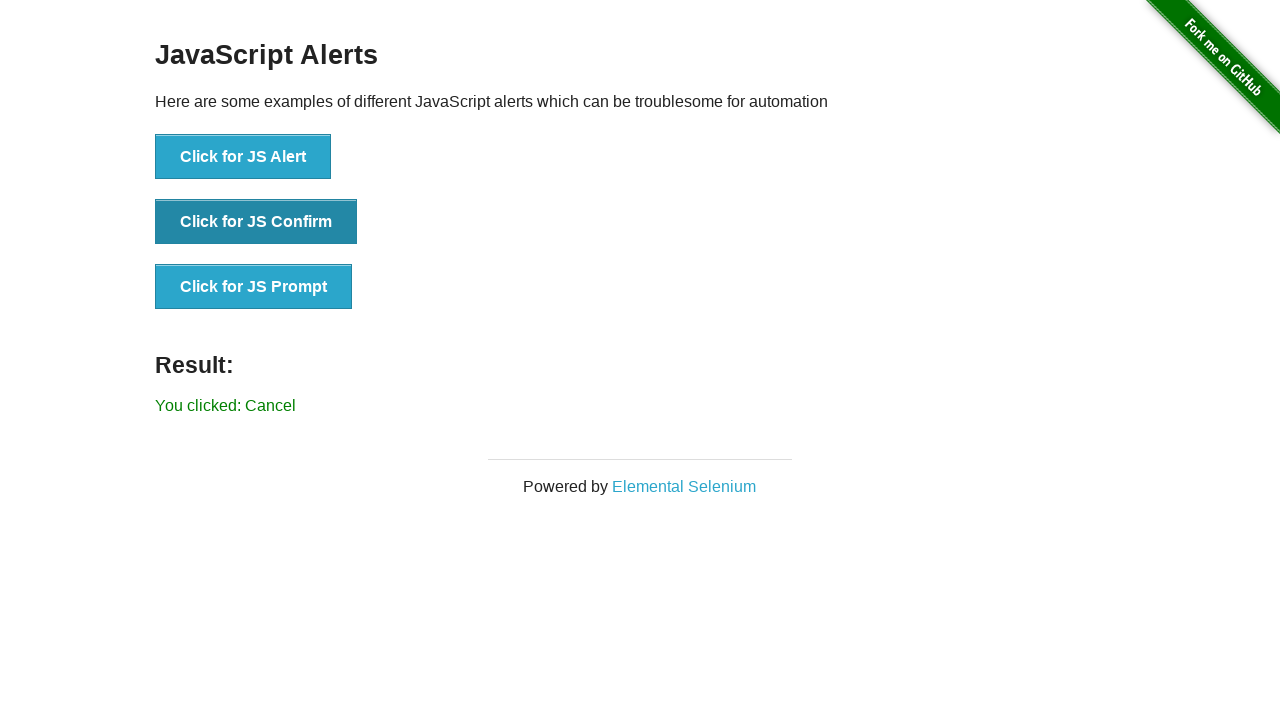

Retrieved result text content
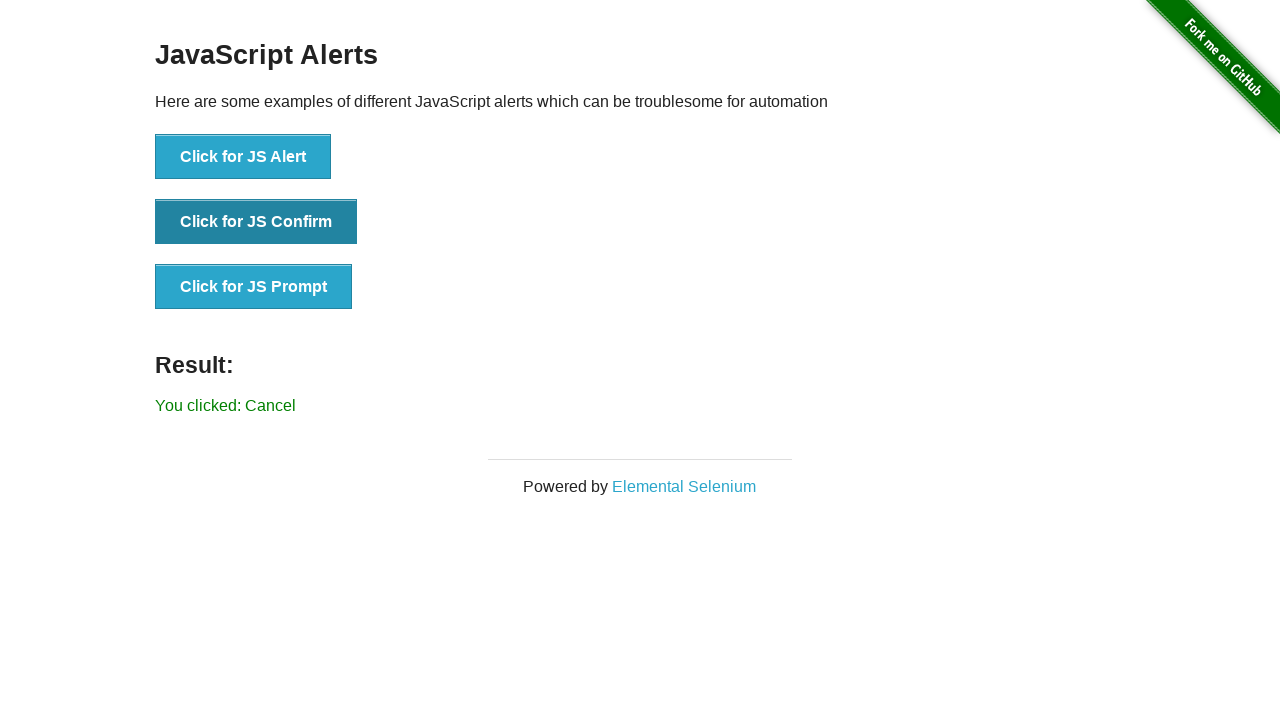

Verified that result text does not contain 'successfully', confirming dialog was dismissed
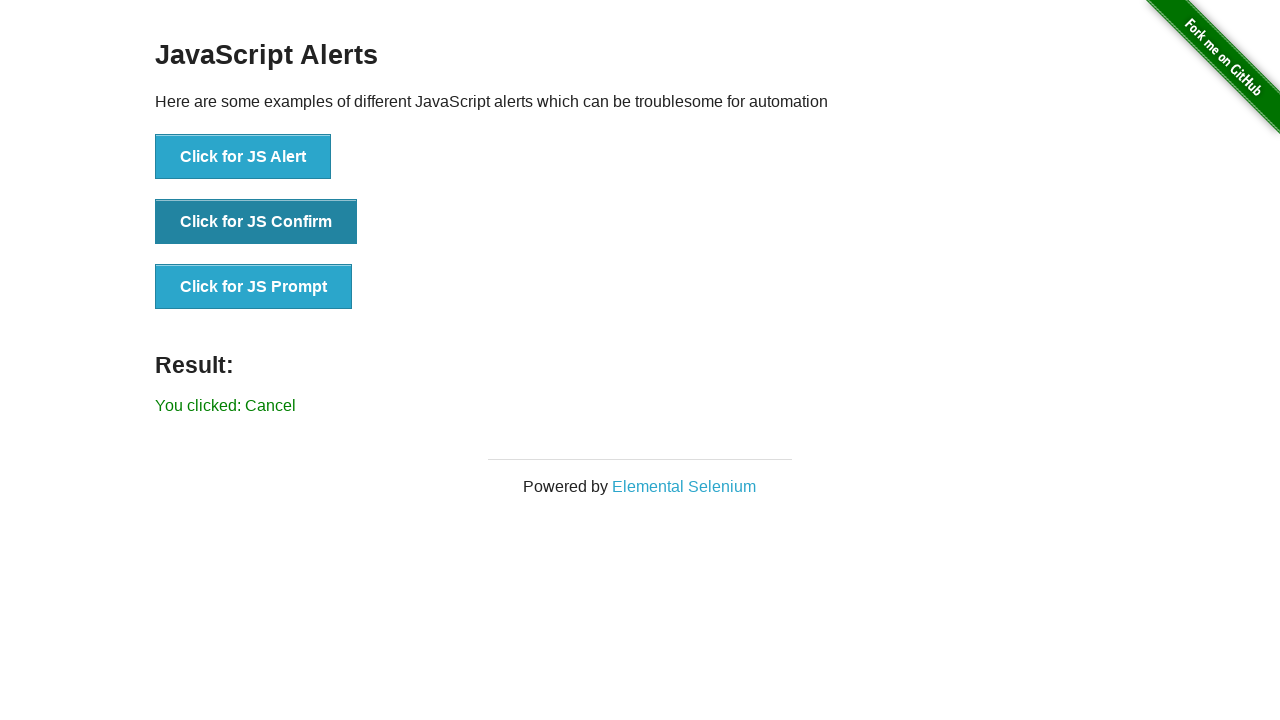

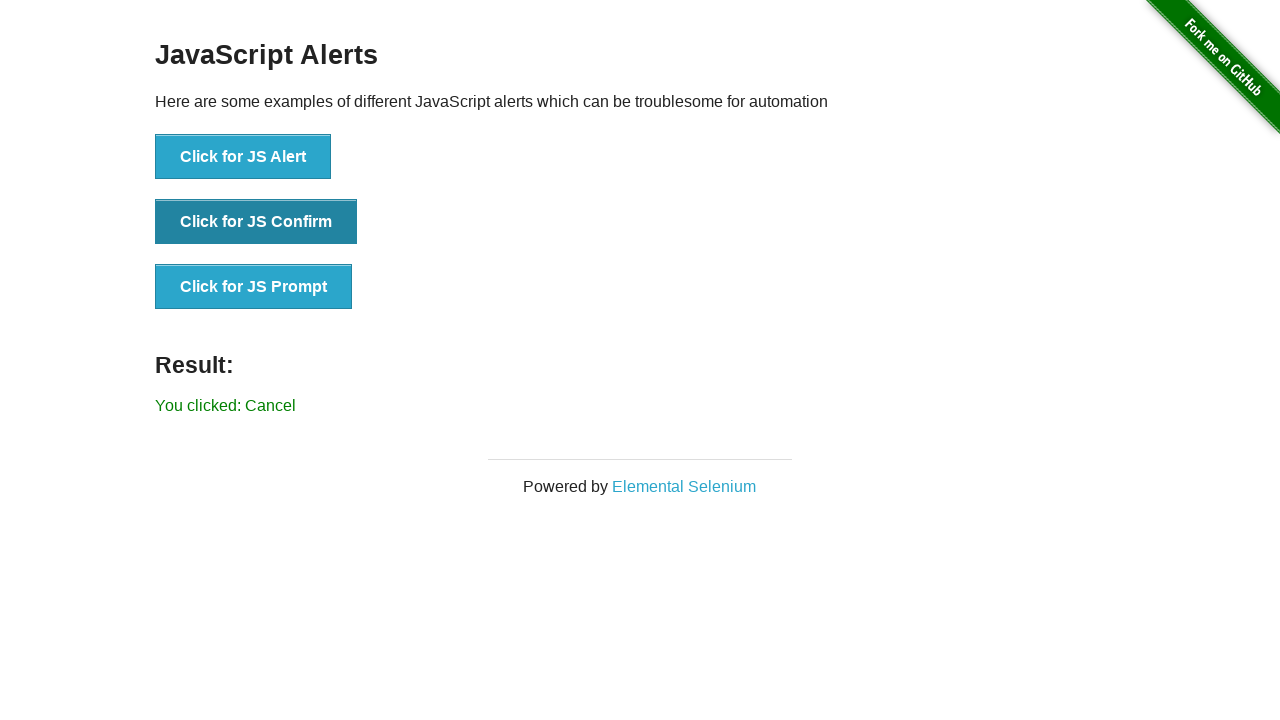